Tests right-click context menu functionality by right-clicking on an element, navigating to the Quit option in the context menu, and handling the resulting alert

Starting URL: http://swisnl.github.io/jQuery-contextMenu/demo.html

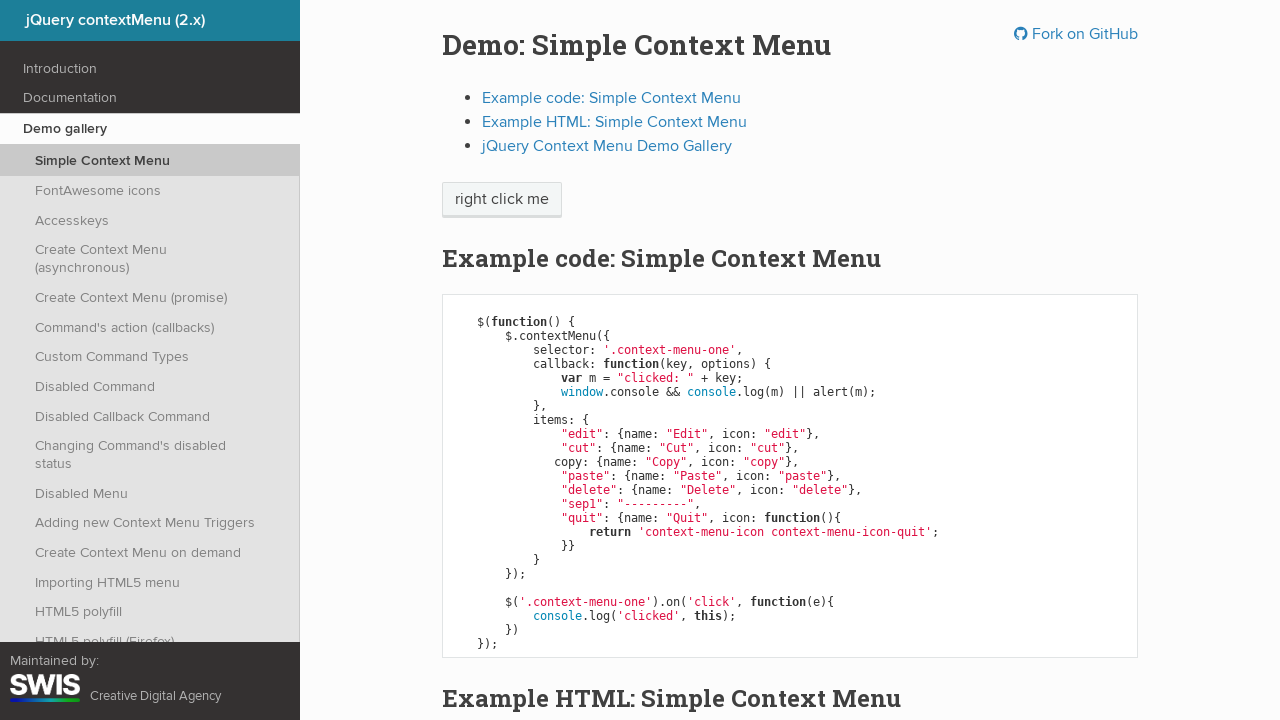

Located the 'right click me' element
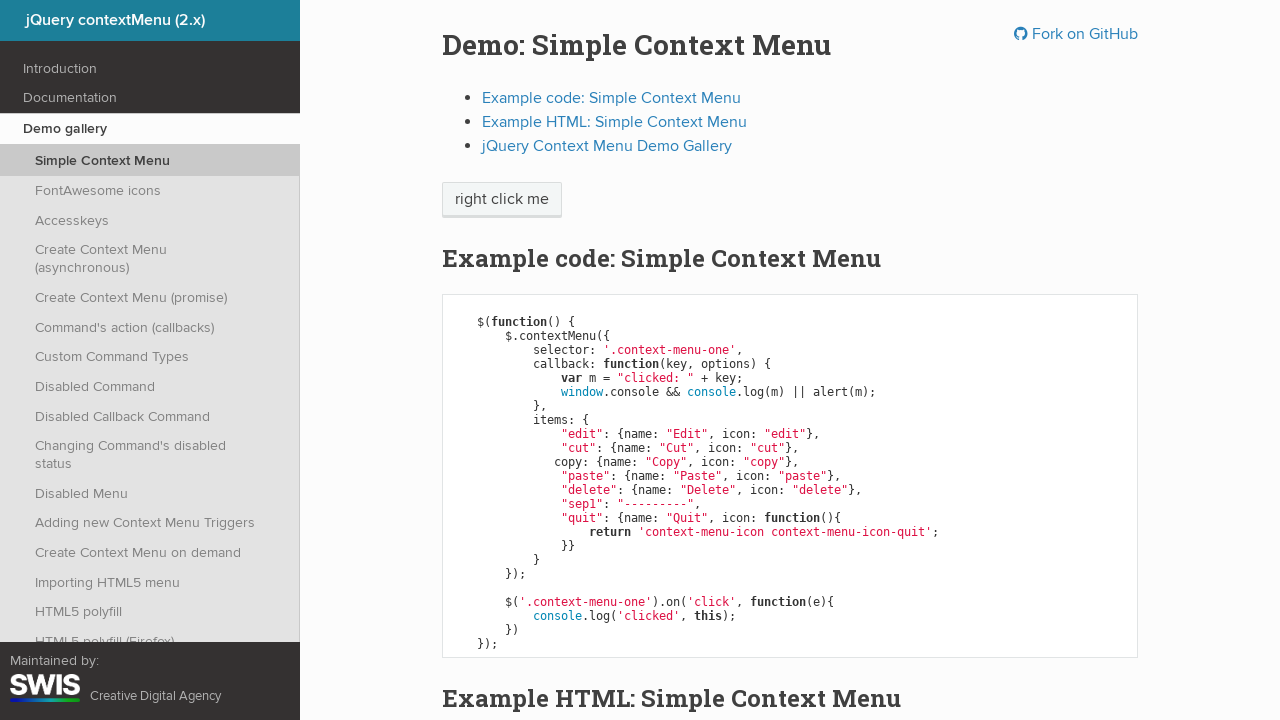

Right-clicked on the element to open context menu at (502, 200) on xpath=//*[normalize-space()='right click me']/span
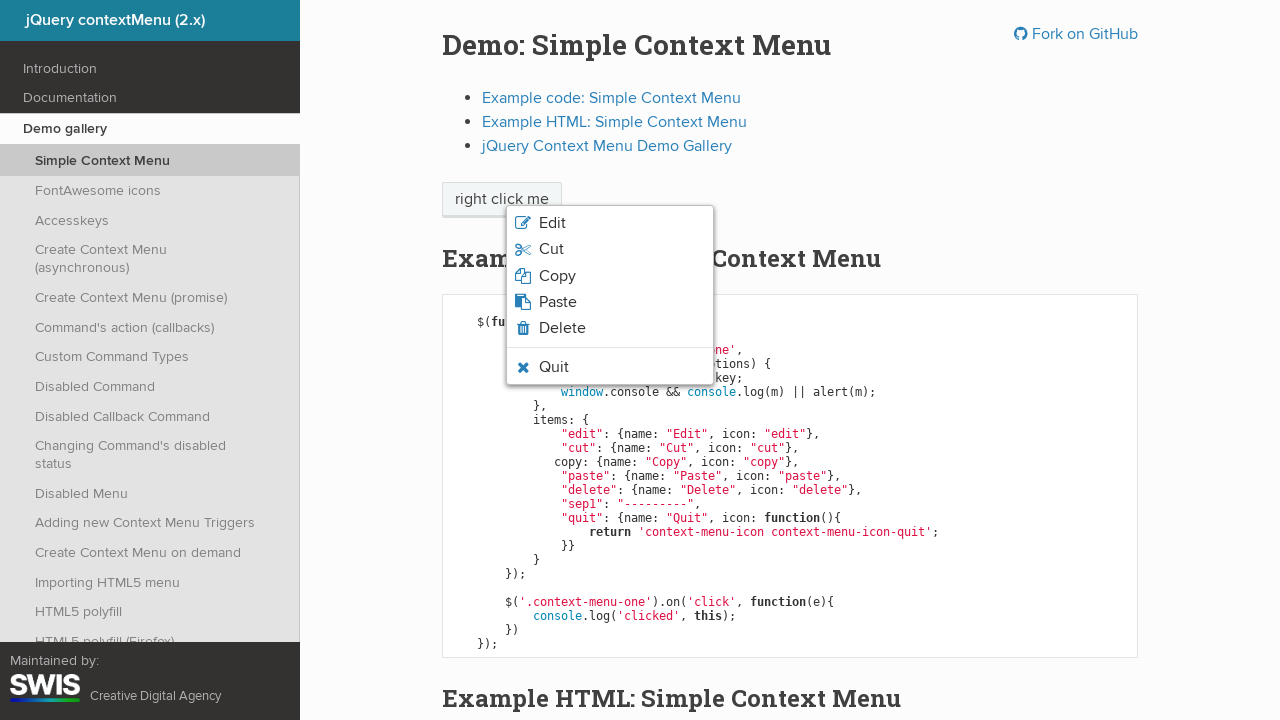

Located the Quit option in the context menu
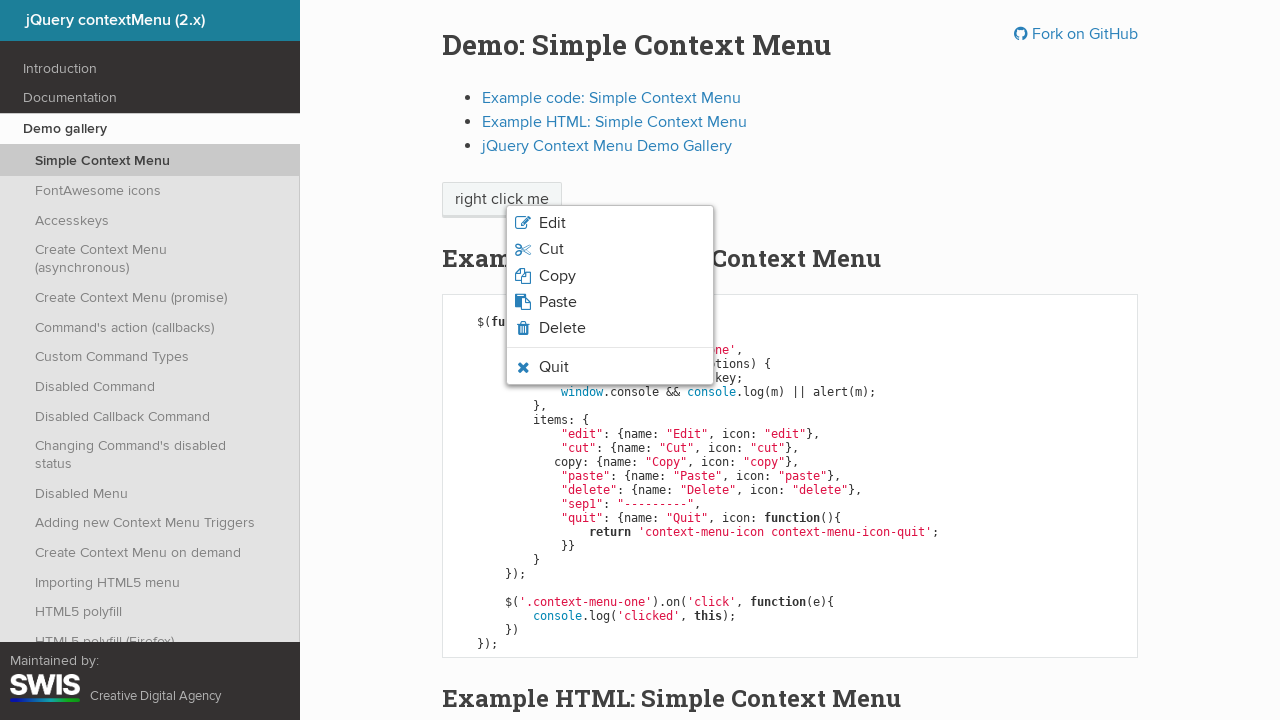

Hovered over the Quit option at (554, 367) on xpath=//span[normalize-space()='Quit']
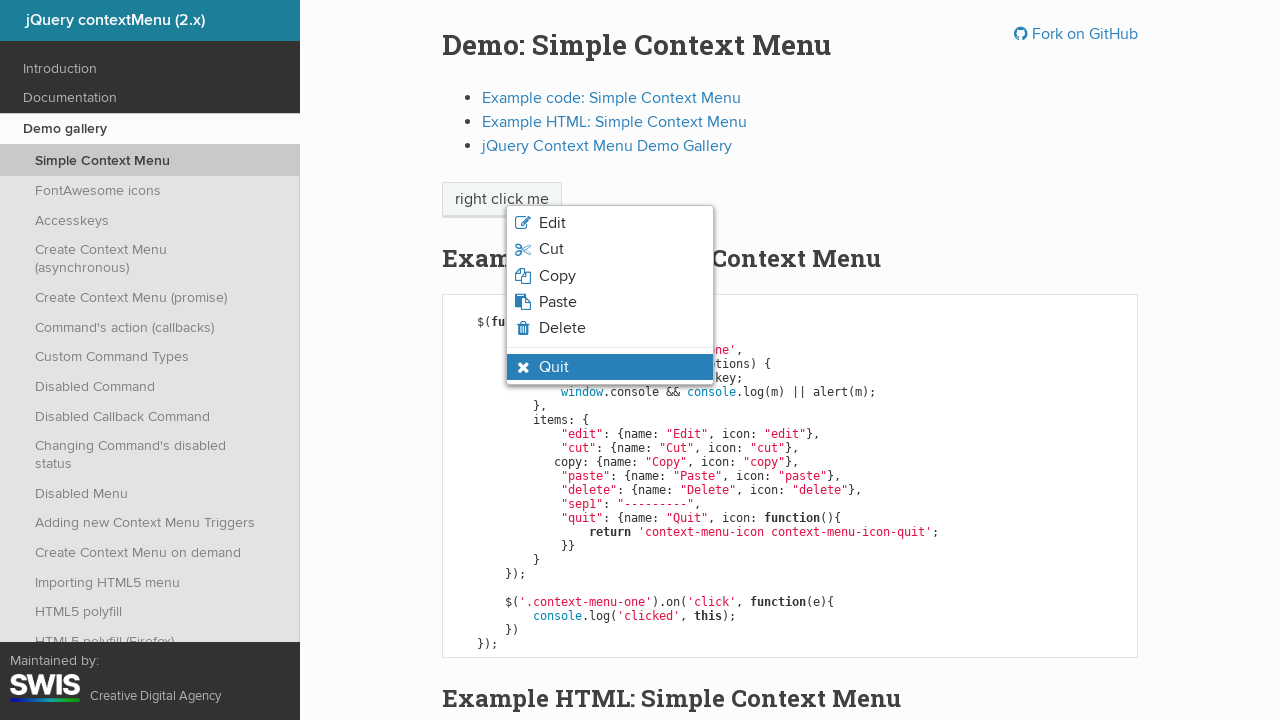

Clicked the Quit option at (554, 367) on xpath=//span[normalize-space()='Quit']
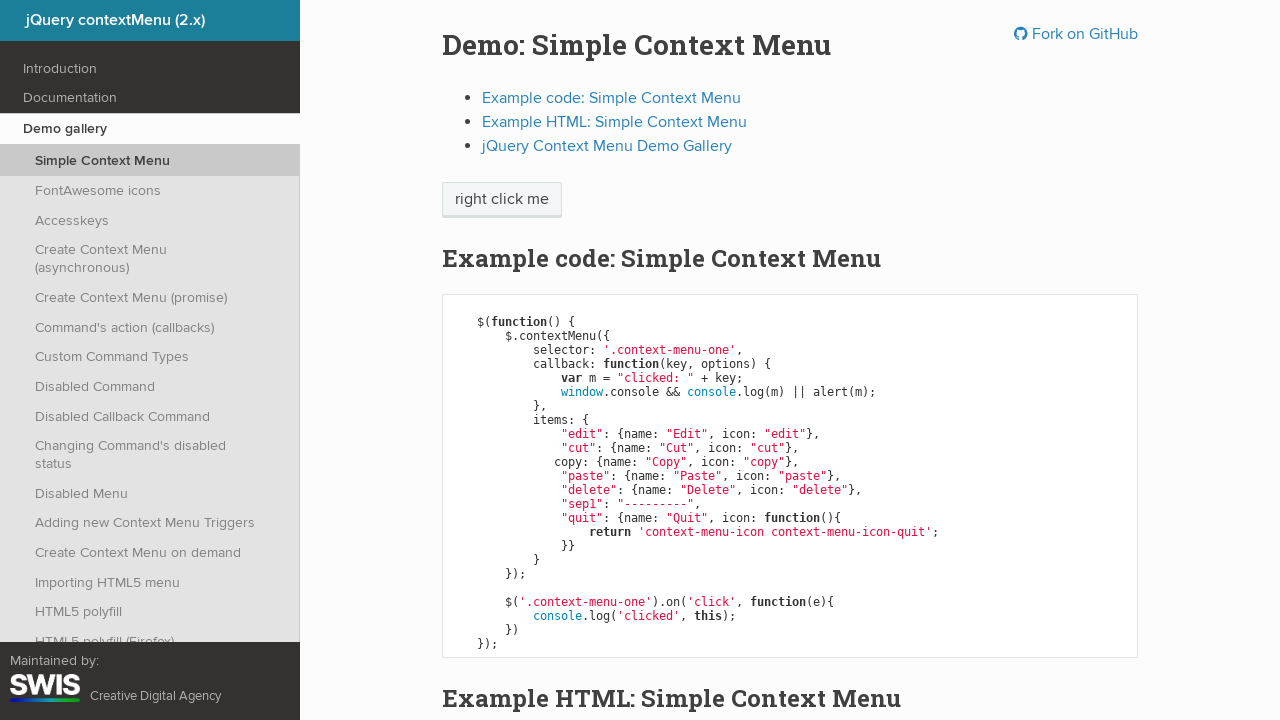

Set up dialog handler to accept alert
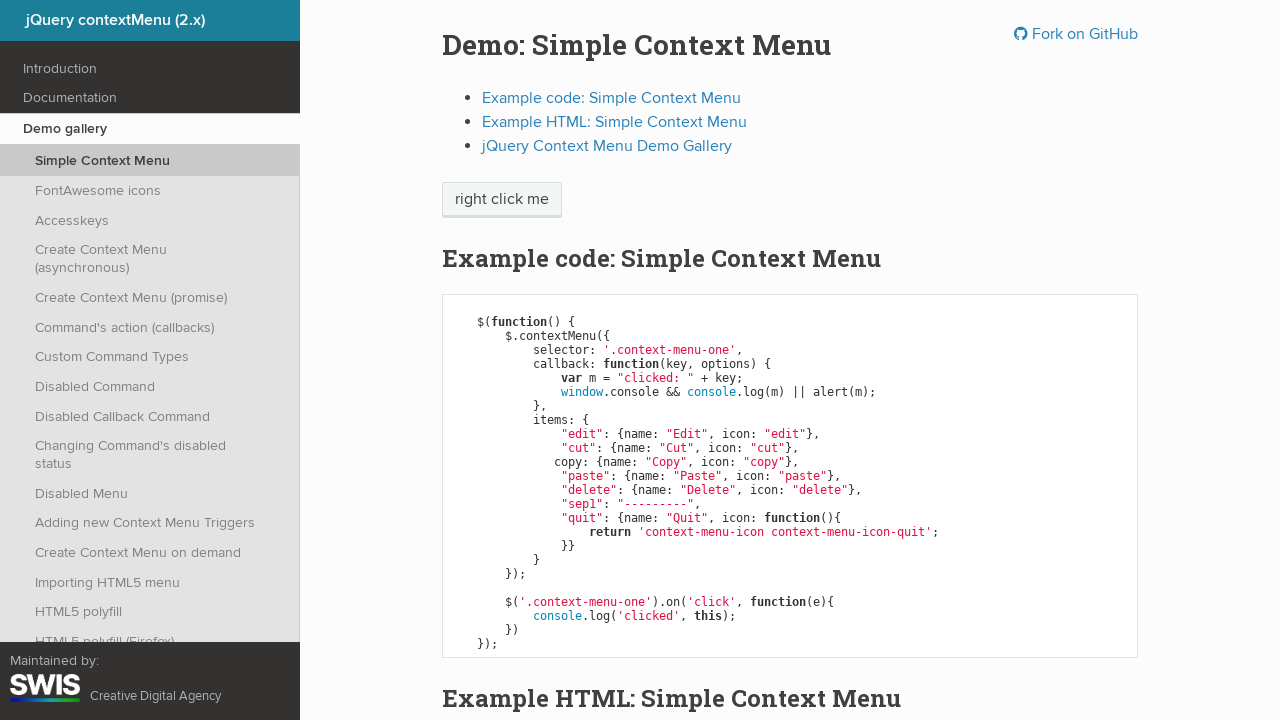

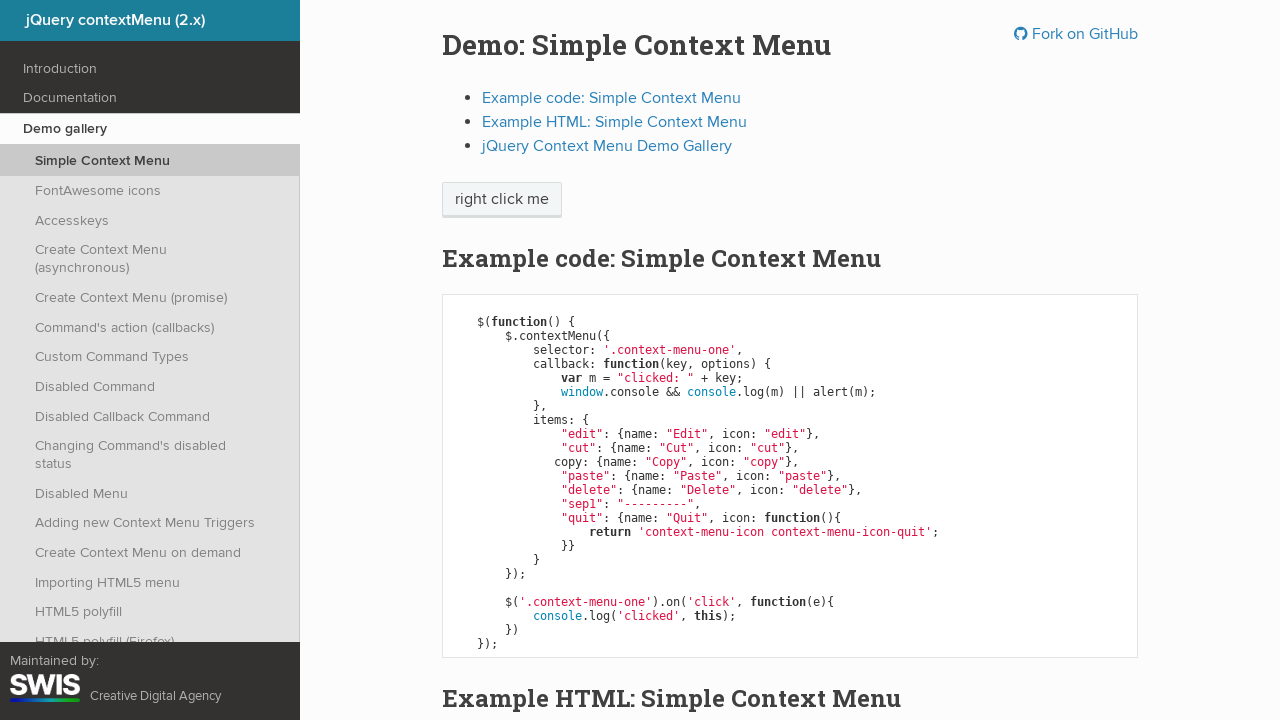